Tests that the OrangeHRM login page displays the correct "Login" header text

Starting URL: https://opensource-demo.orangehrmlive.com/

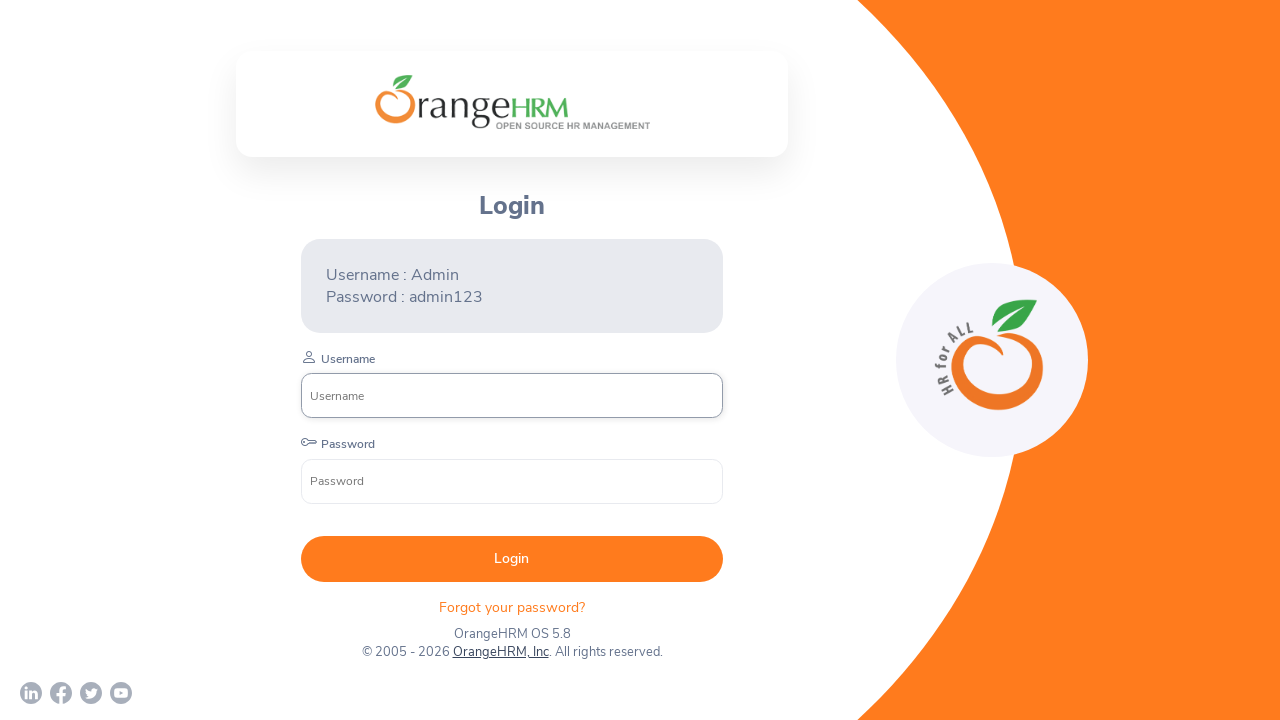

Waited for login header element (h5) to become visible
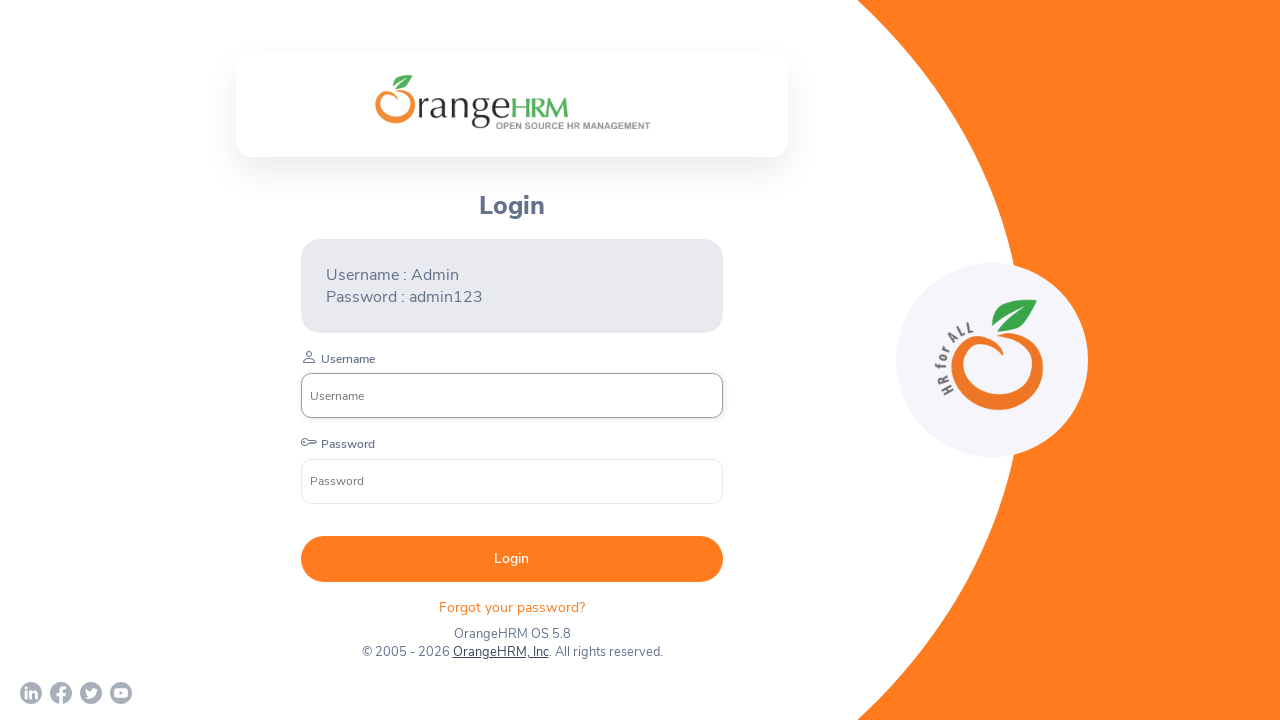

Retrieved header text content: 'Login'
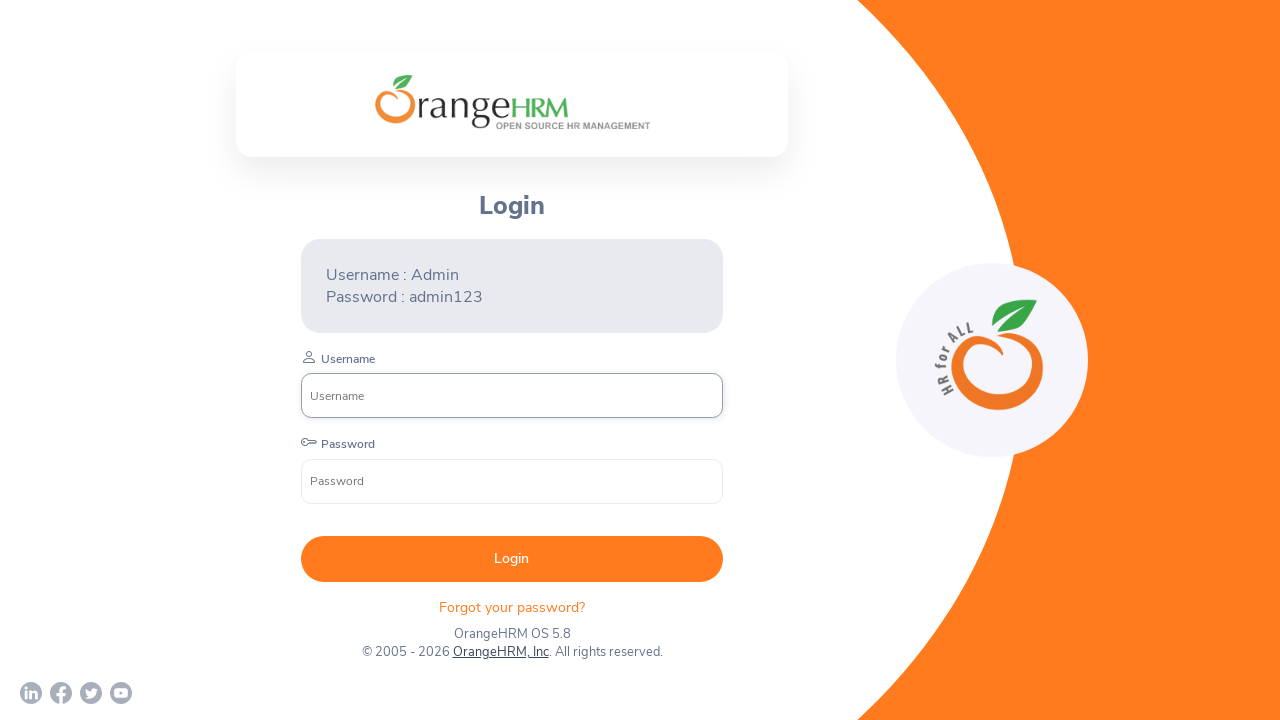

Verified header text equals 'Login'
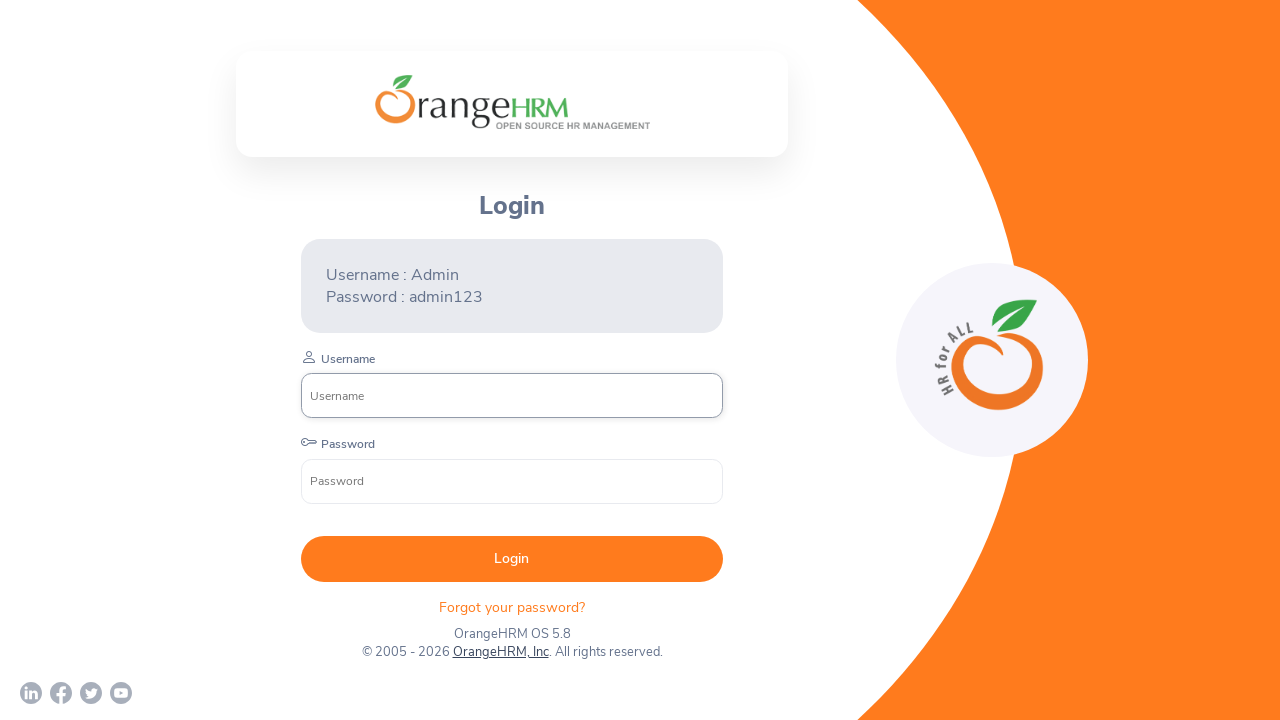

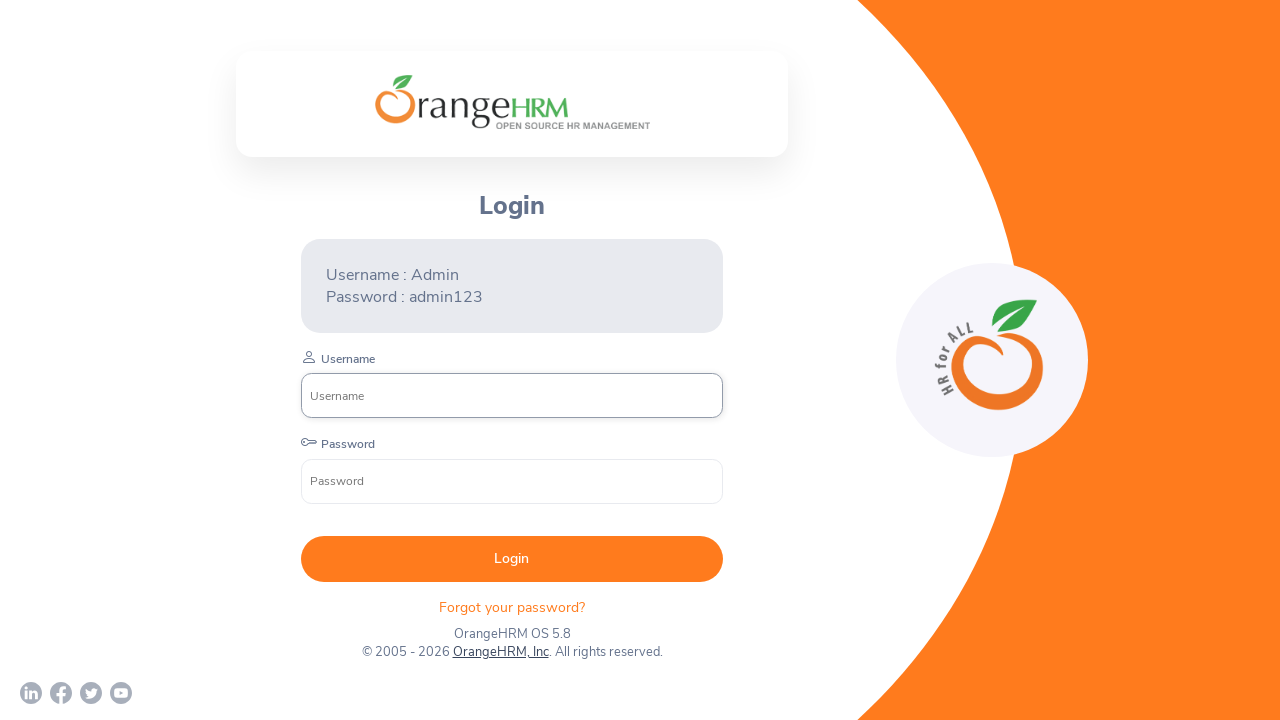